Tests an e-commerce flow by searching for products, adding a specific item to cart, and proceeding through checkout

Starting URL: https://rahulshettyacademy.com/seleniumPractise/#/

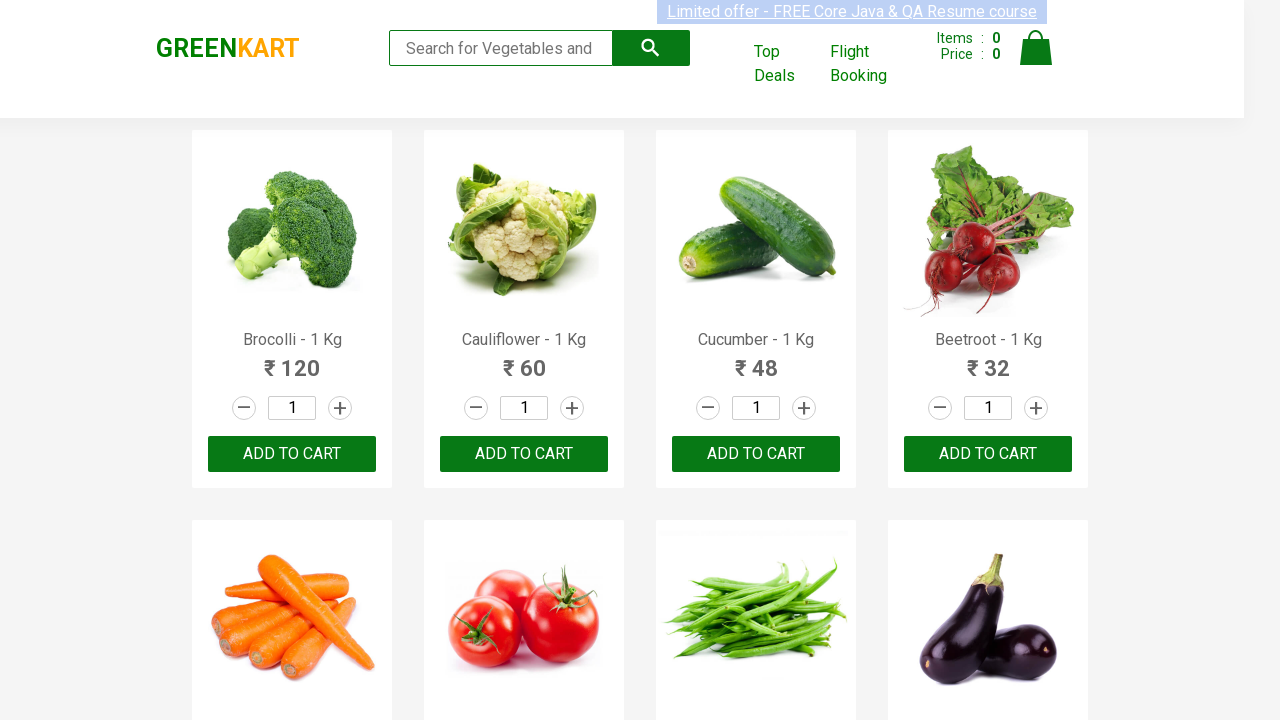

Filled search field with 'ca' to search for products on .search-keyword
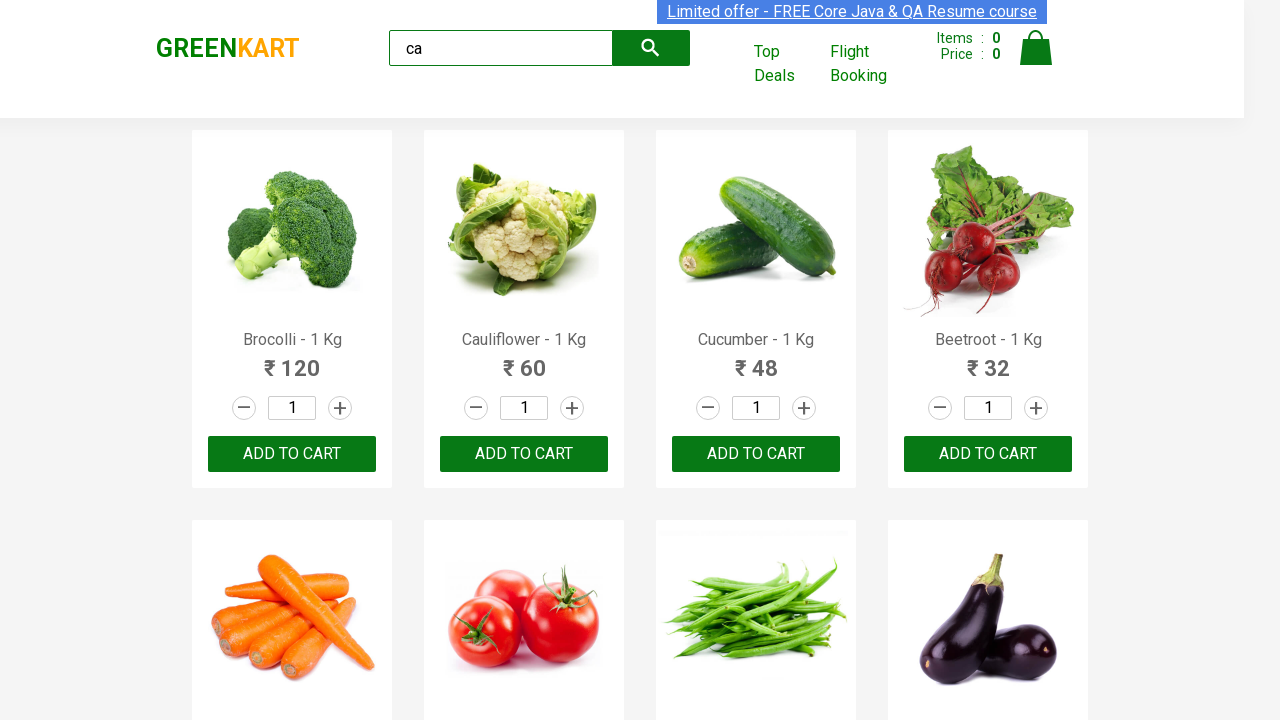

Waited 2 seconds for products to load
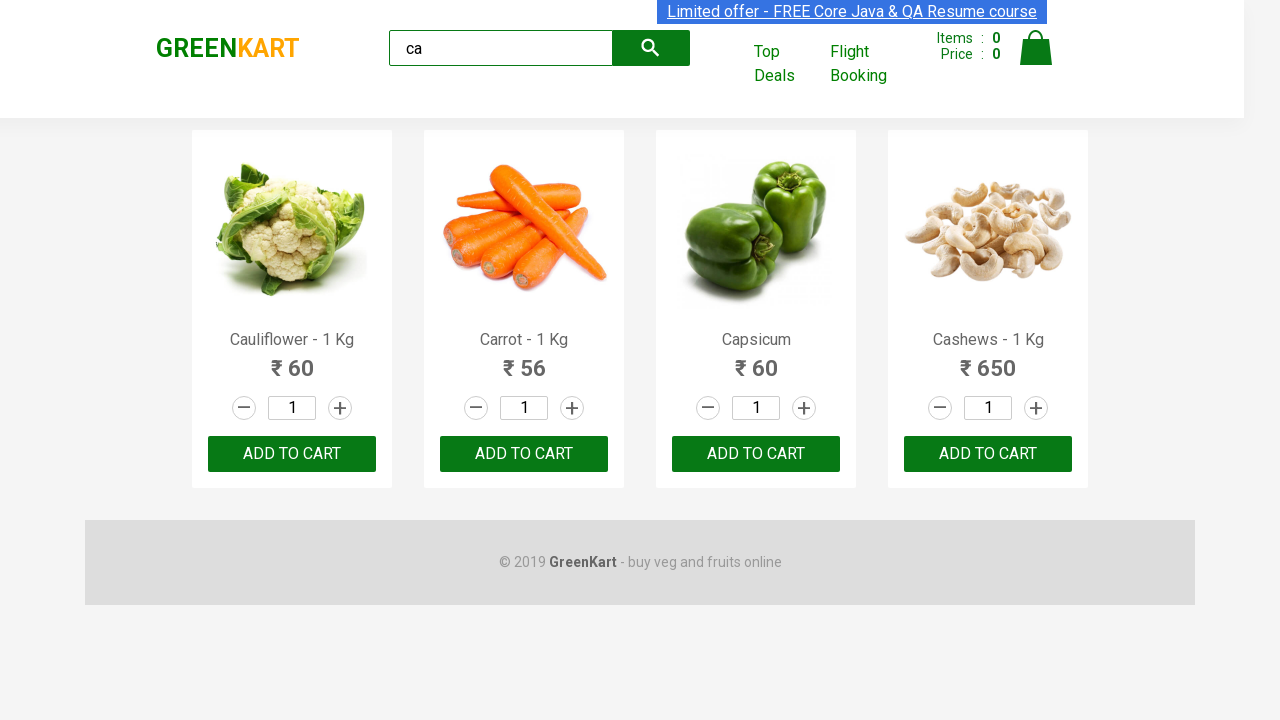

Found 4 products on the page
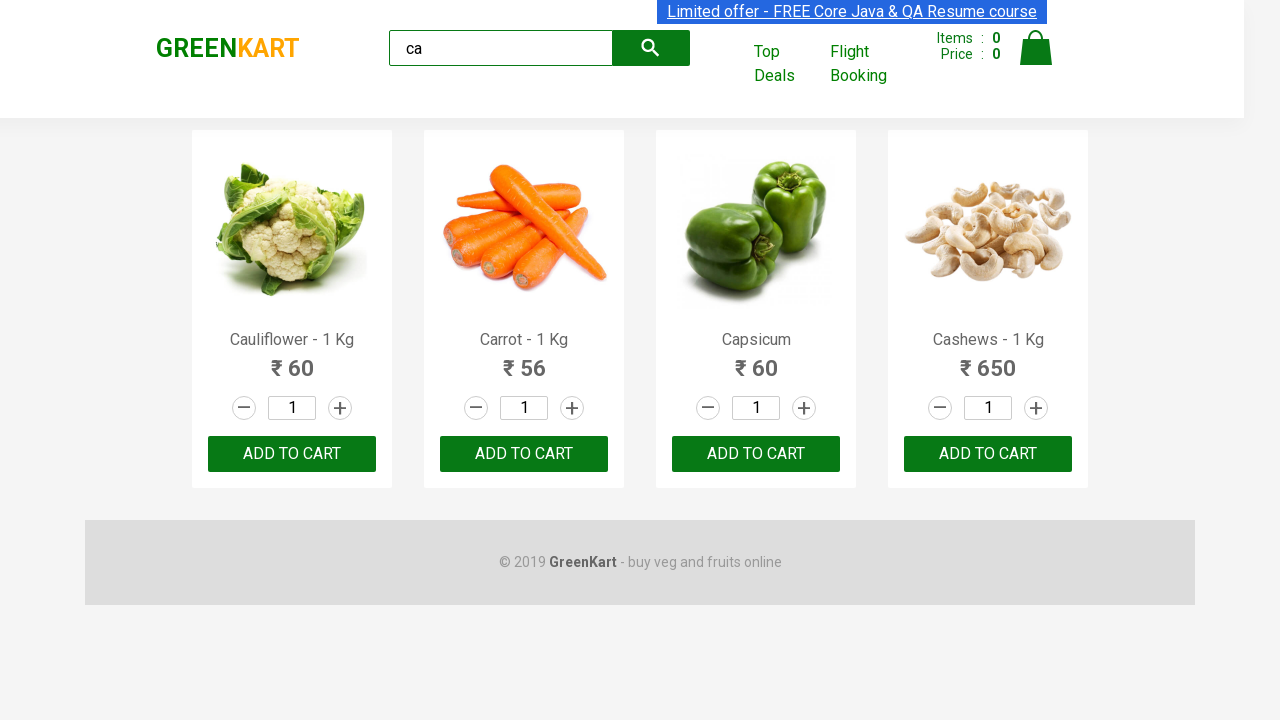

Found Cashews product and clicked add to cart button at (988, 454) on .products .product >> nth=3 >> button
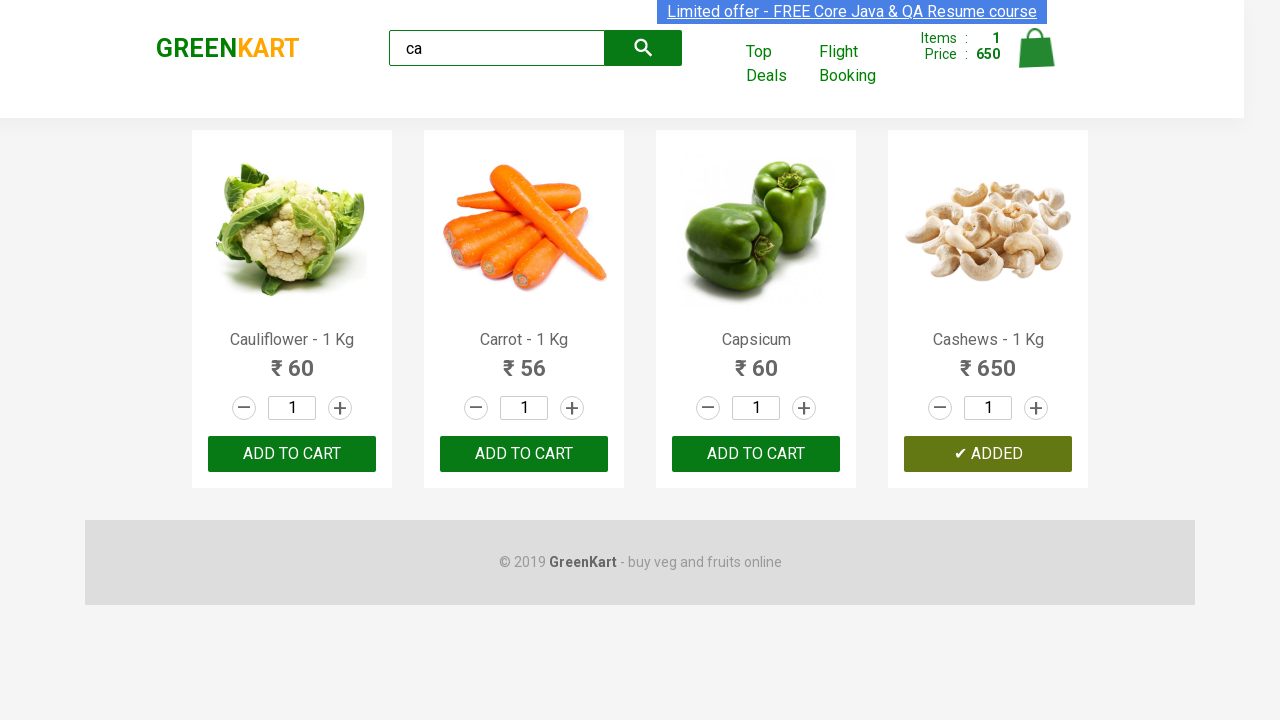

Clicked on cart icon to view cart at (1036, 48) on .cart-icon > img
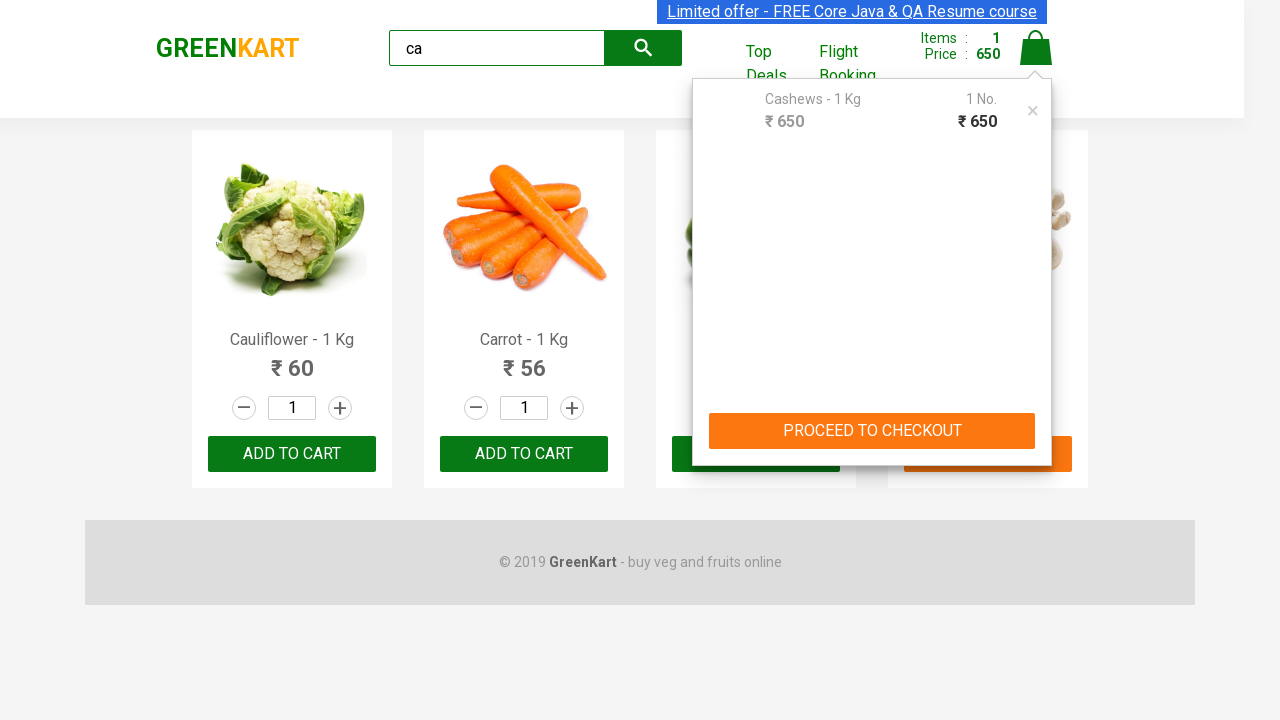

Clicked on PROCEED TO CHECKOUT button at (872, 431) on text=PROCEED TO CHECKOUT
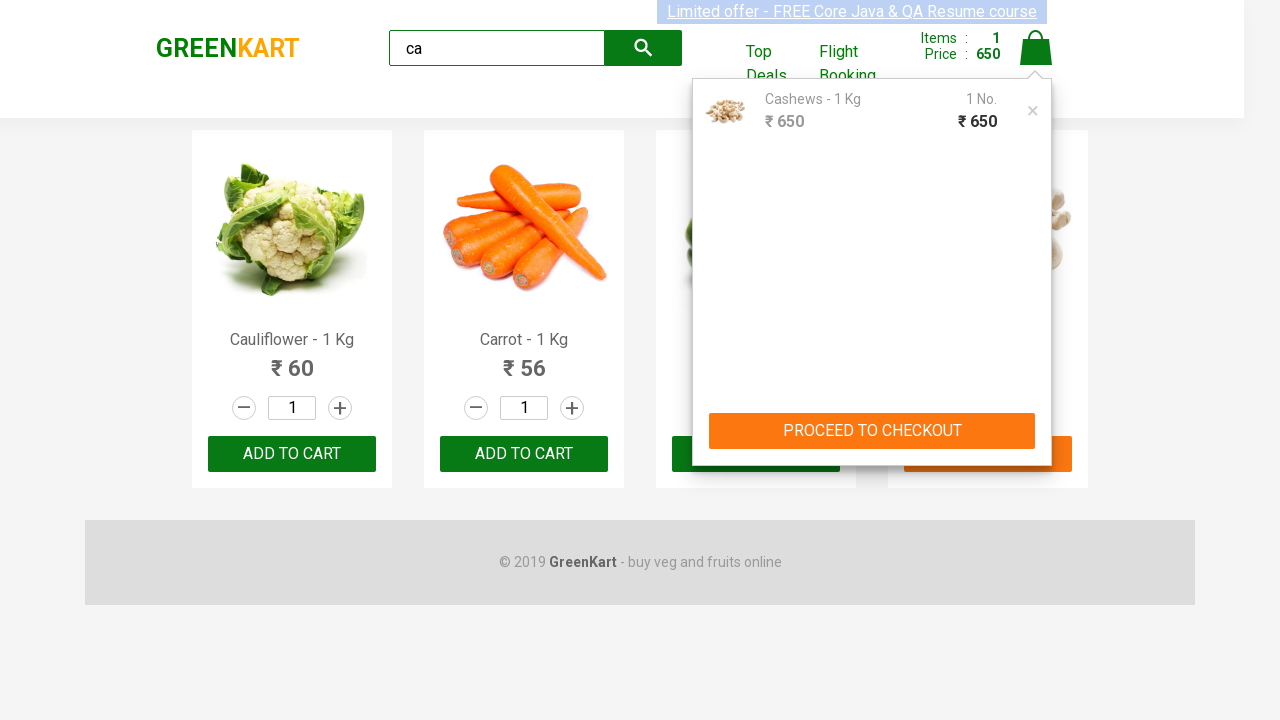

Clicked on Place Order button to complete checkout at (1036, 420) on text=Place Order
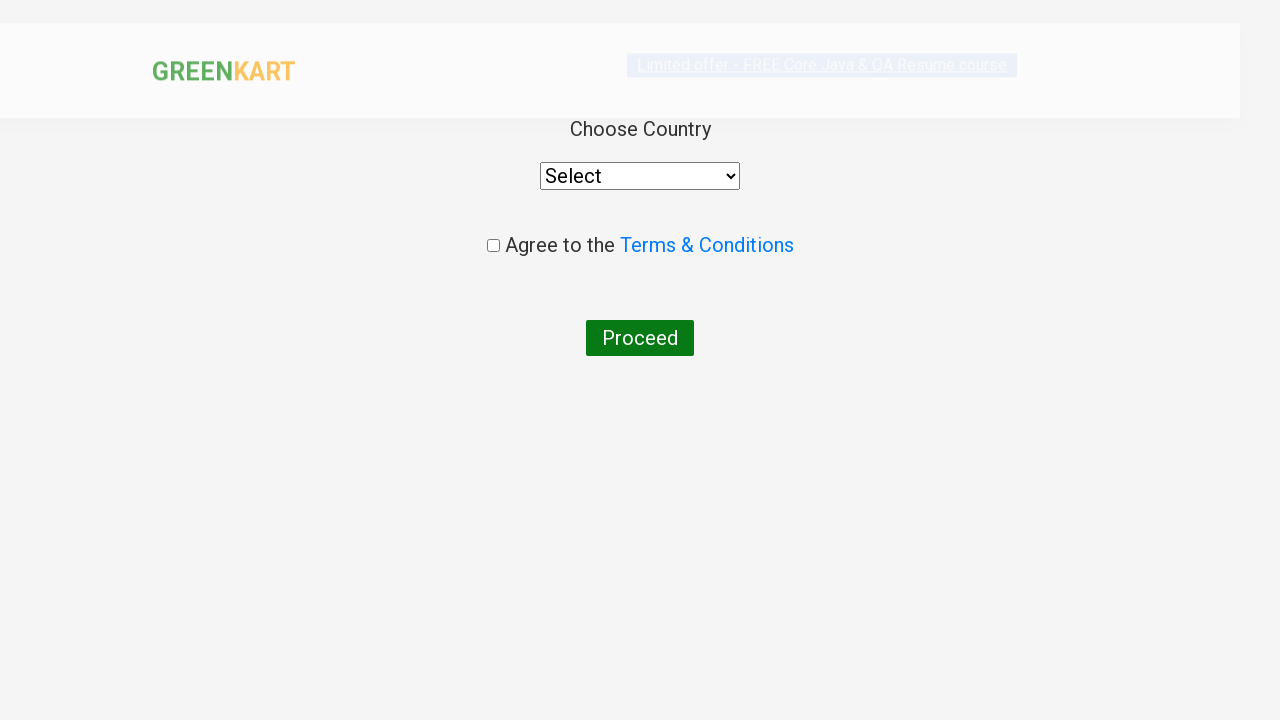

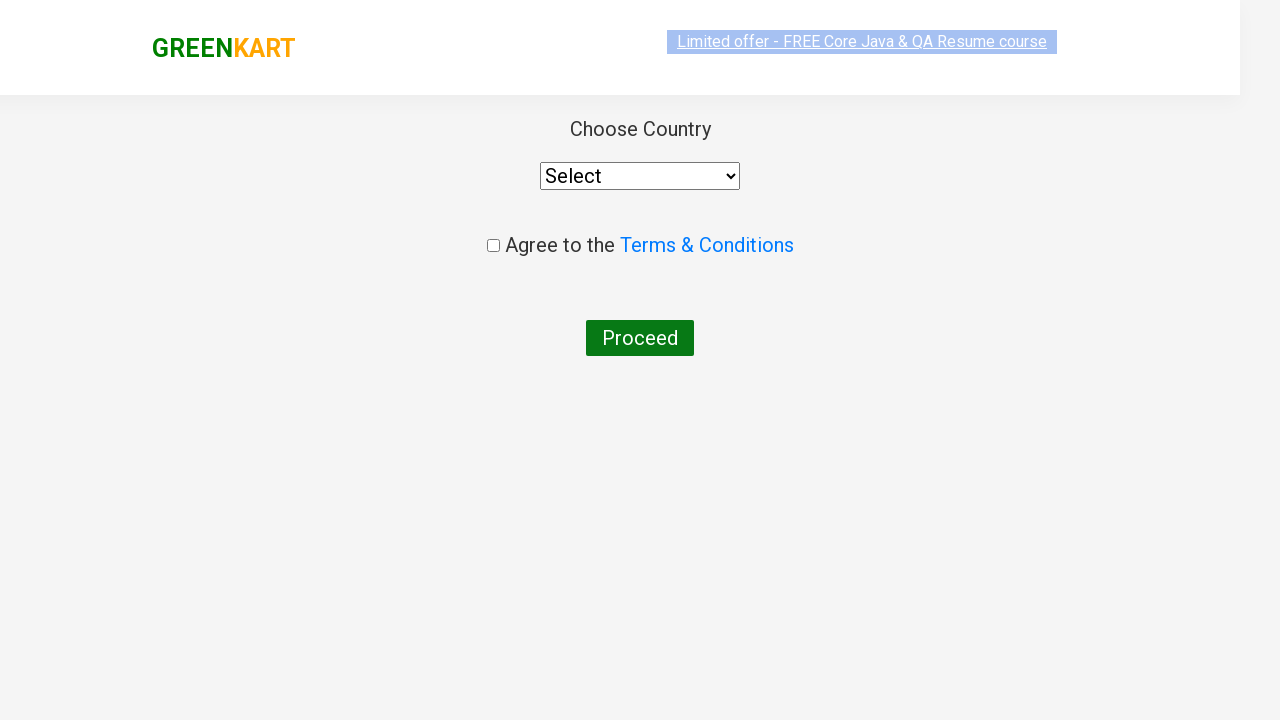